Tests JavaScript injection and notification display by dynamically loading jQuery and jQuery Growl library, then displaying various growl notifications on the page

Starting URL: http://the-internet.herokuapp.com/

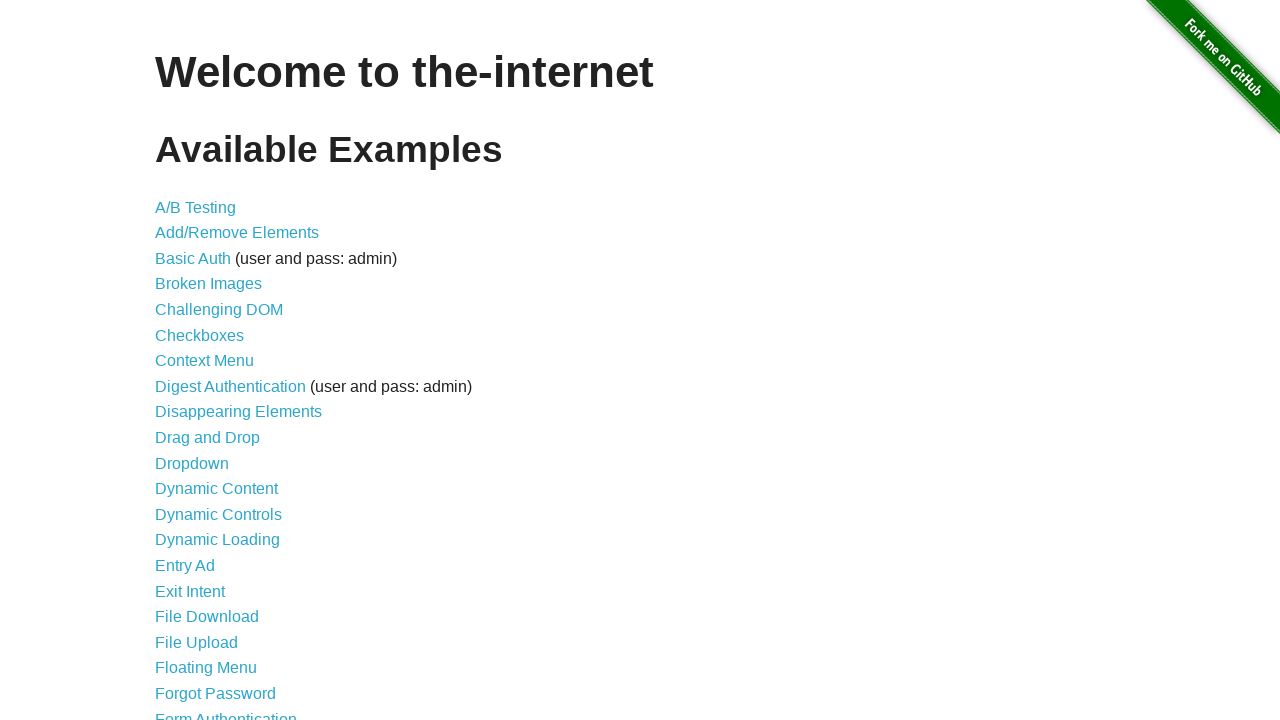

Injected jQuery library into the page if not already present
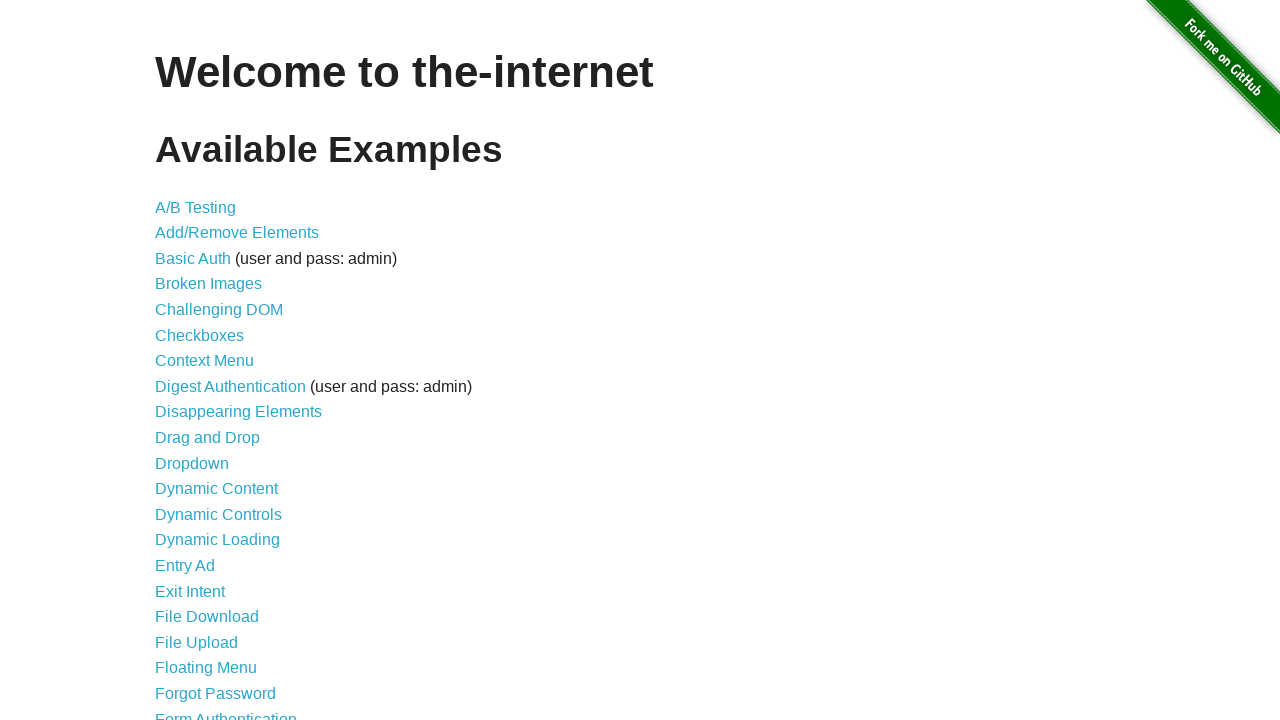

Loaded jquery-growl JavaScript library
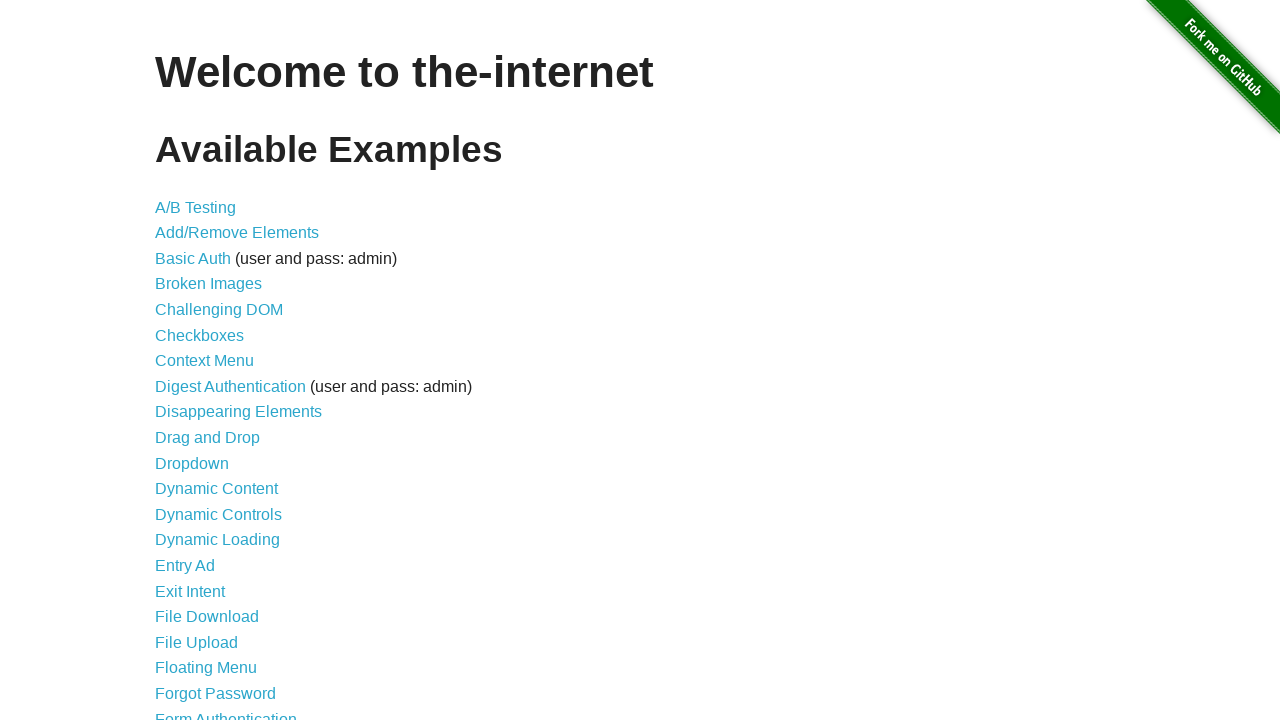

Injected jquery-growl CSS stylesheet into page head
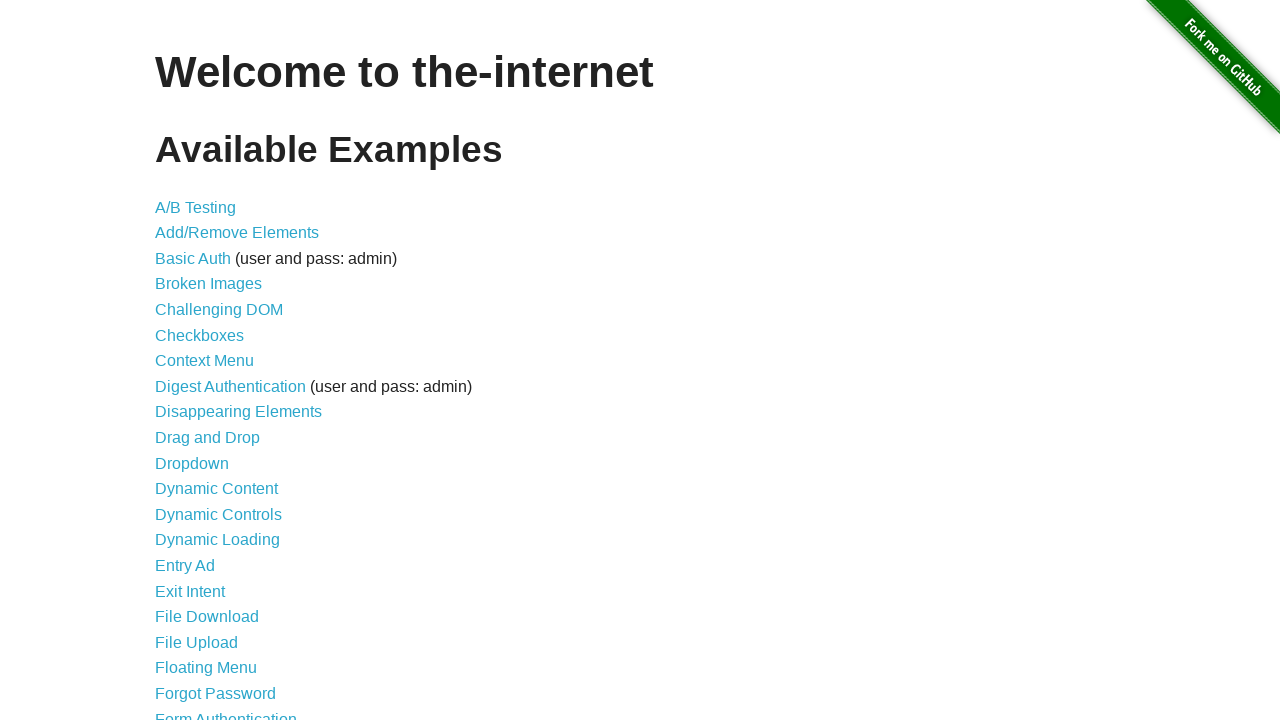

Waited 3 seconds for libraries to fully load
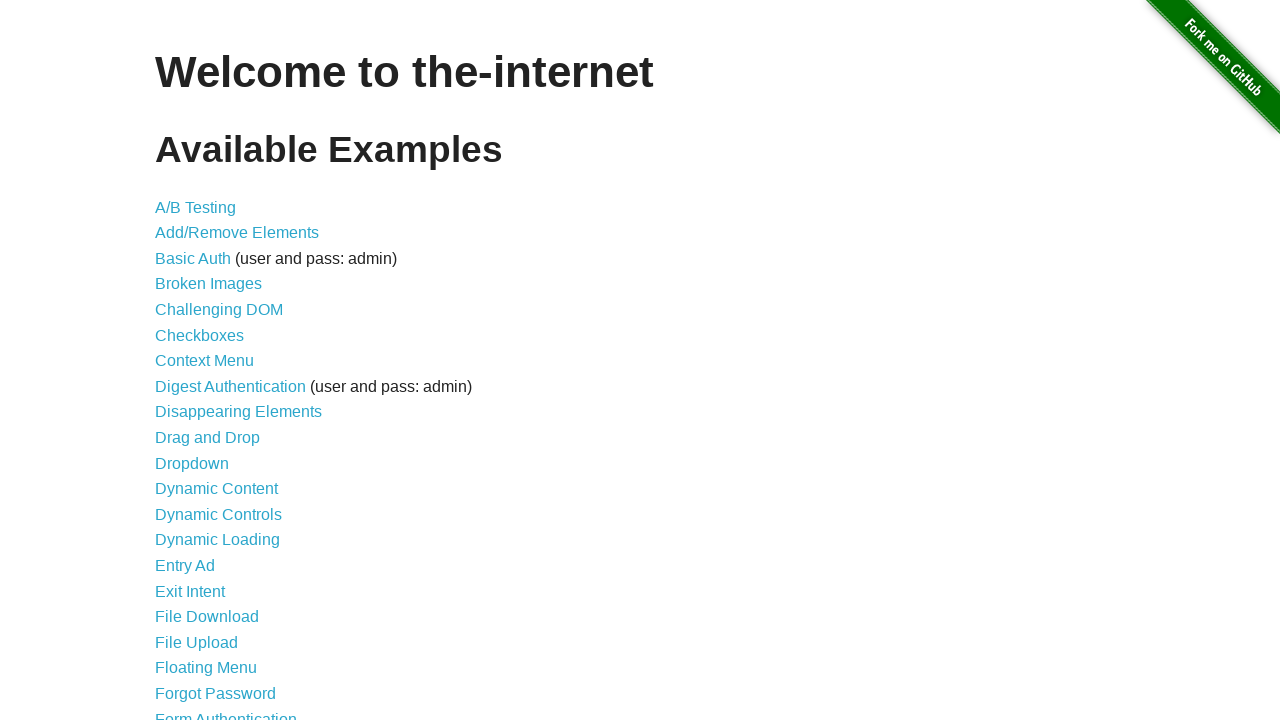

Displayed GET growl notification
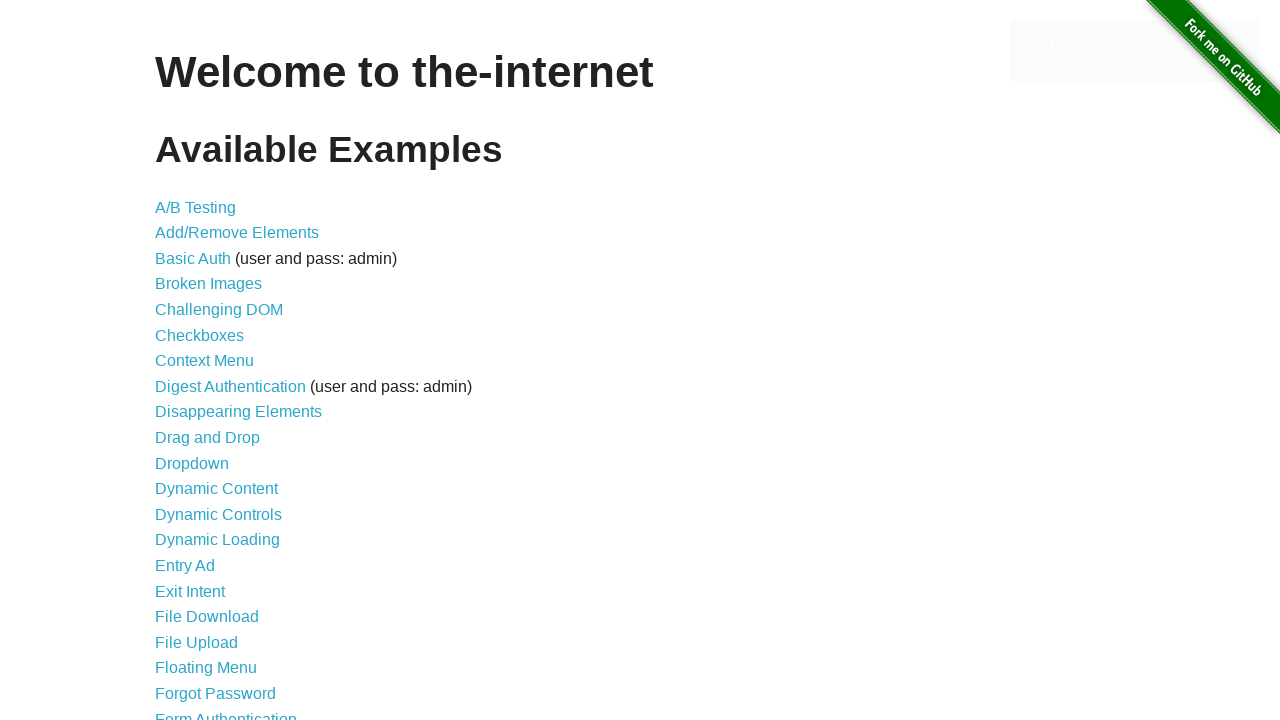

Displayed ERROR growl notification
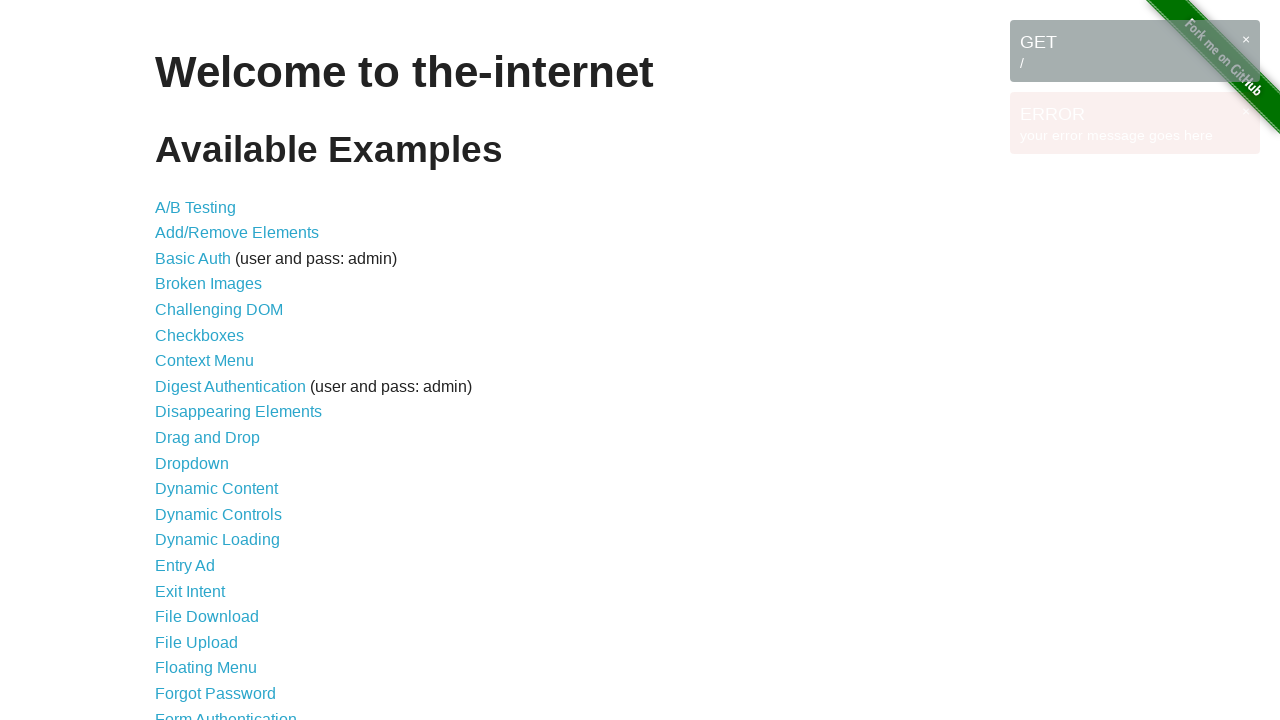

Displayed NOTICE growl notification
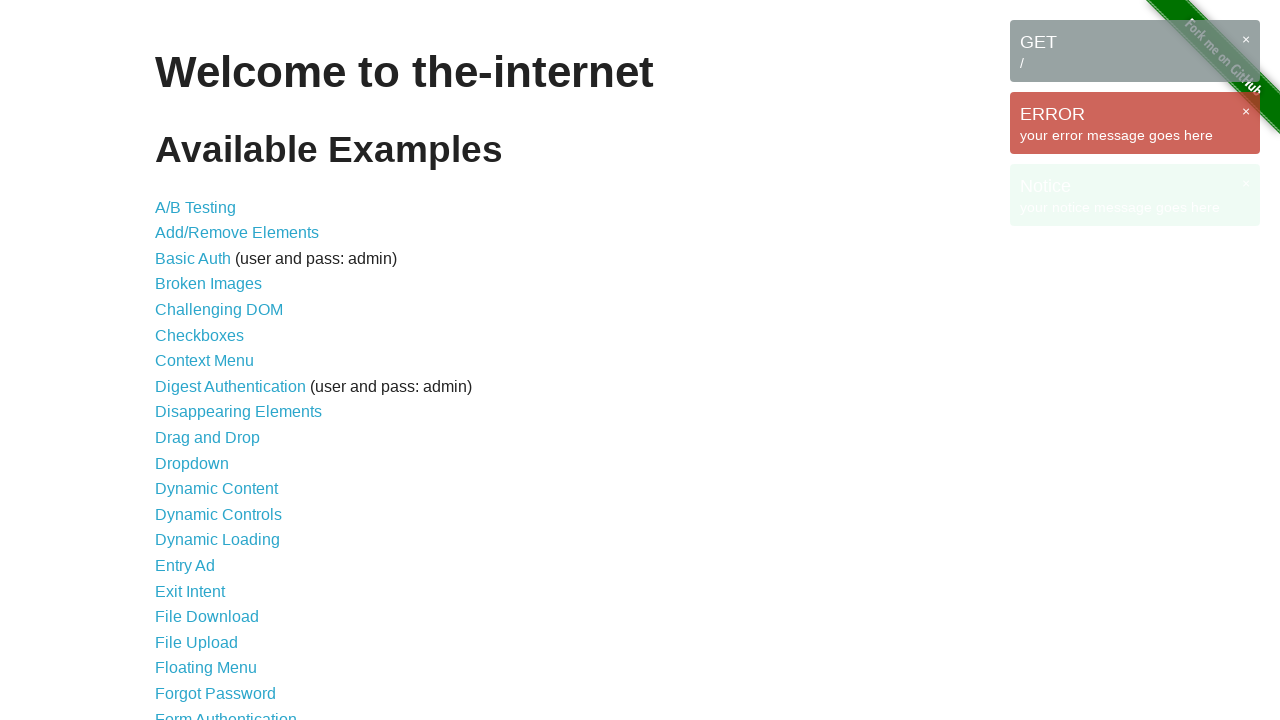

Displayed WARNING growl notification
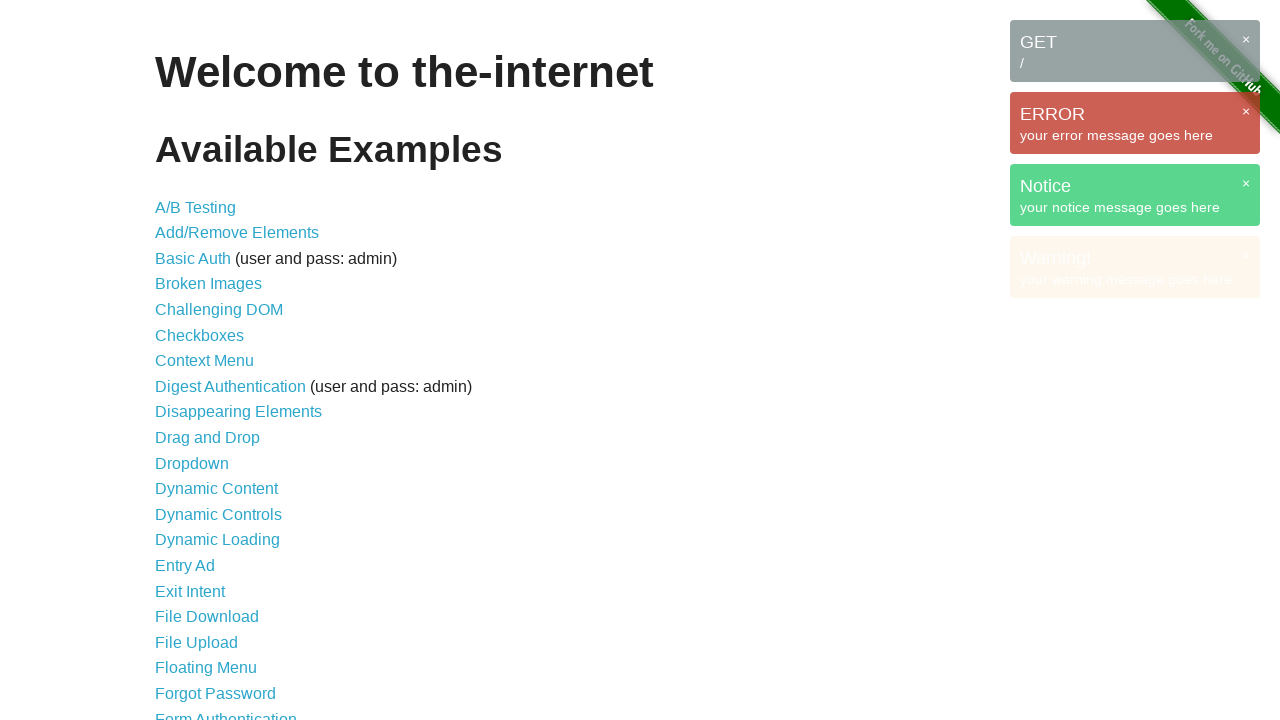

Waited 5 seconds to observe all growl notifications on the page
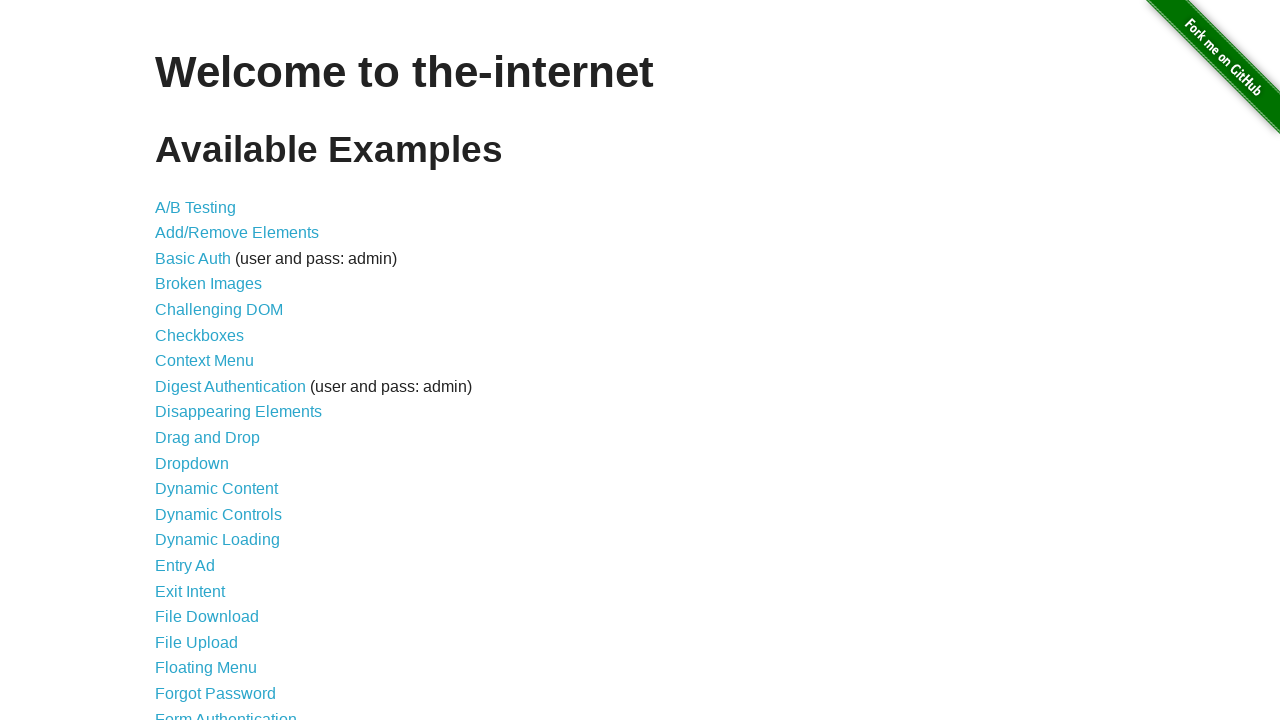

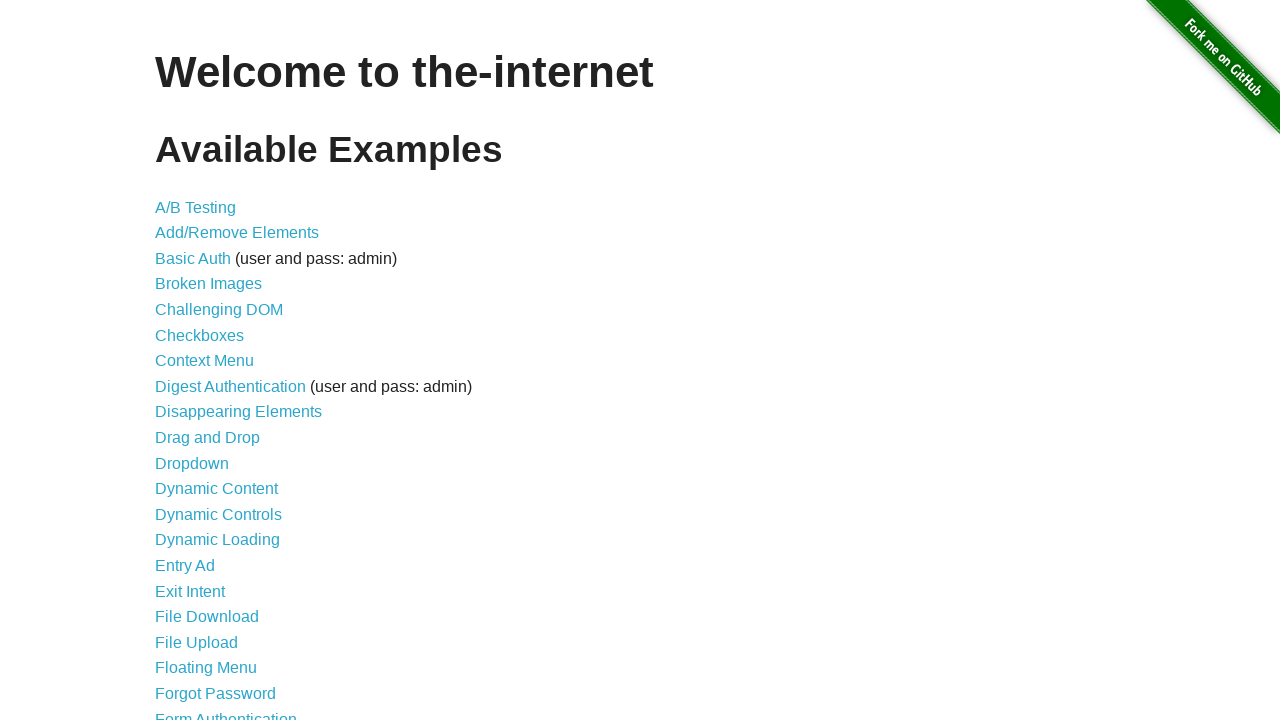